Tests navigation to Samsung Galaxy S6 product page and verifies the product title is correct

Starting URL: https://demoblaze.com/index.html

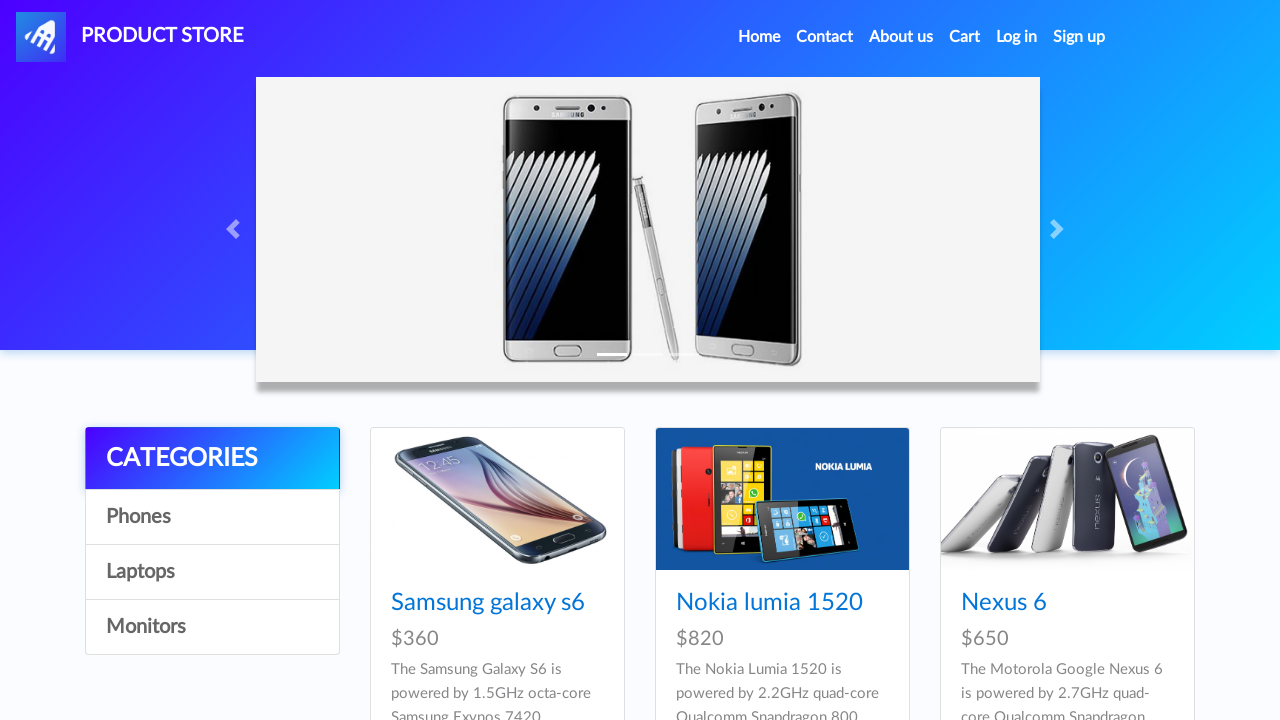

Clicked on Samsung Galaxy S6 product link at (488, 603) on a:has-text('Samsung galaxy s6')
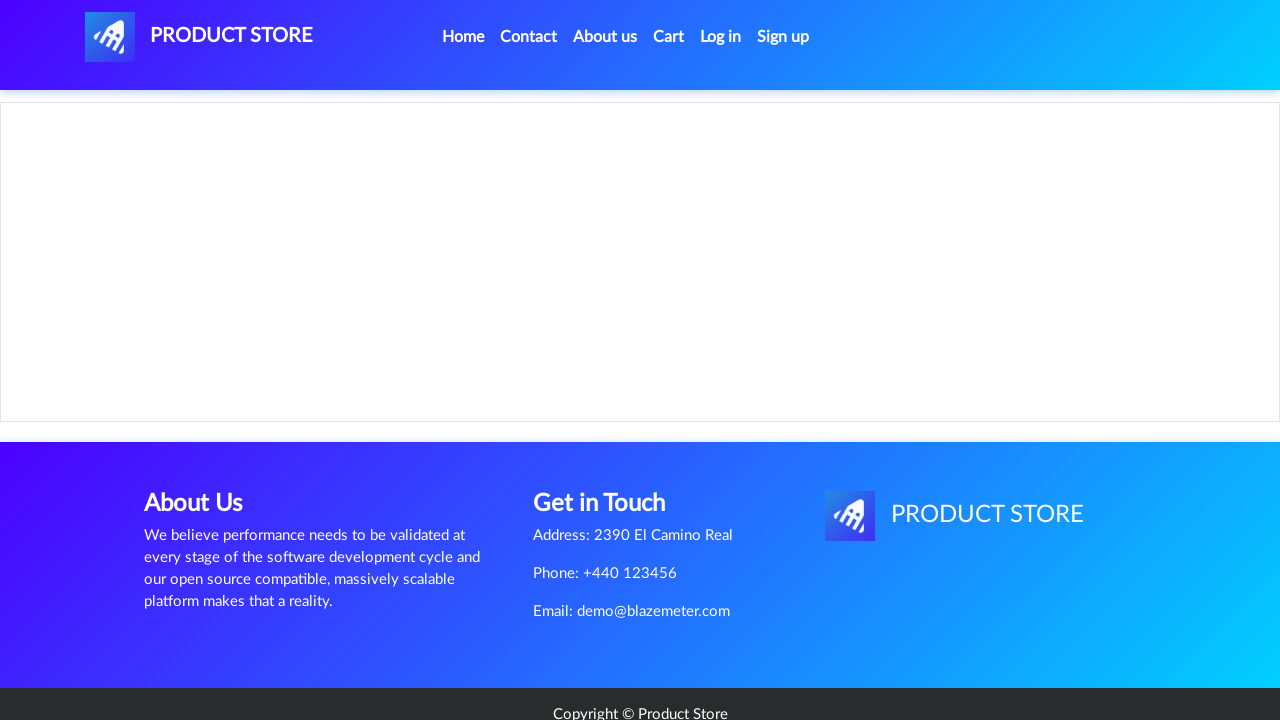

Product page loaded - product name element is visible
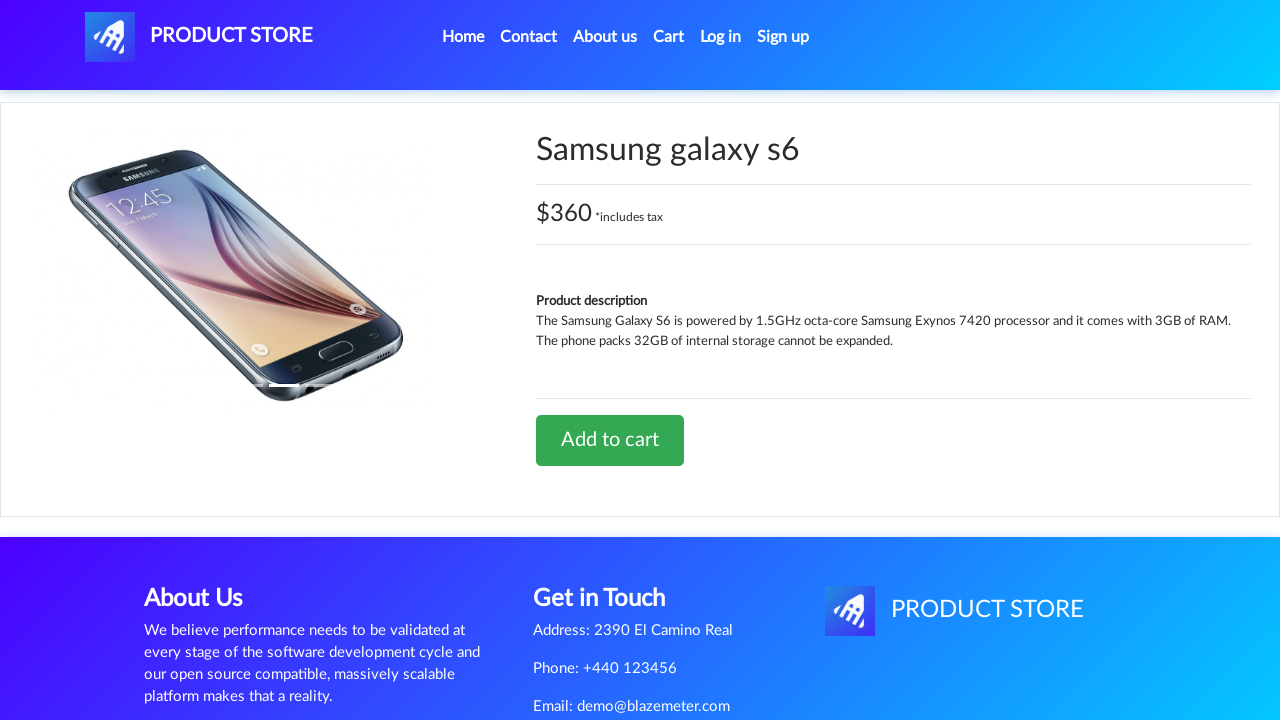

Verified product title contains 'Samsung galaxy s6'
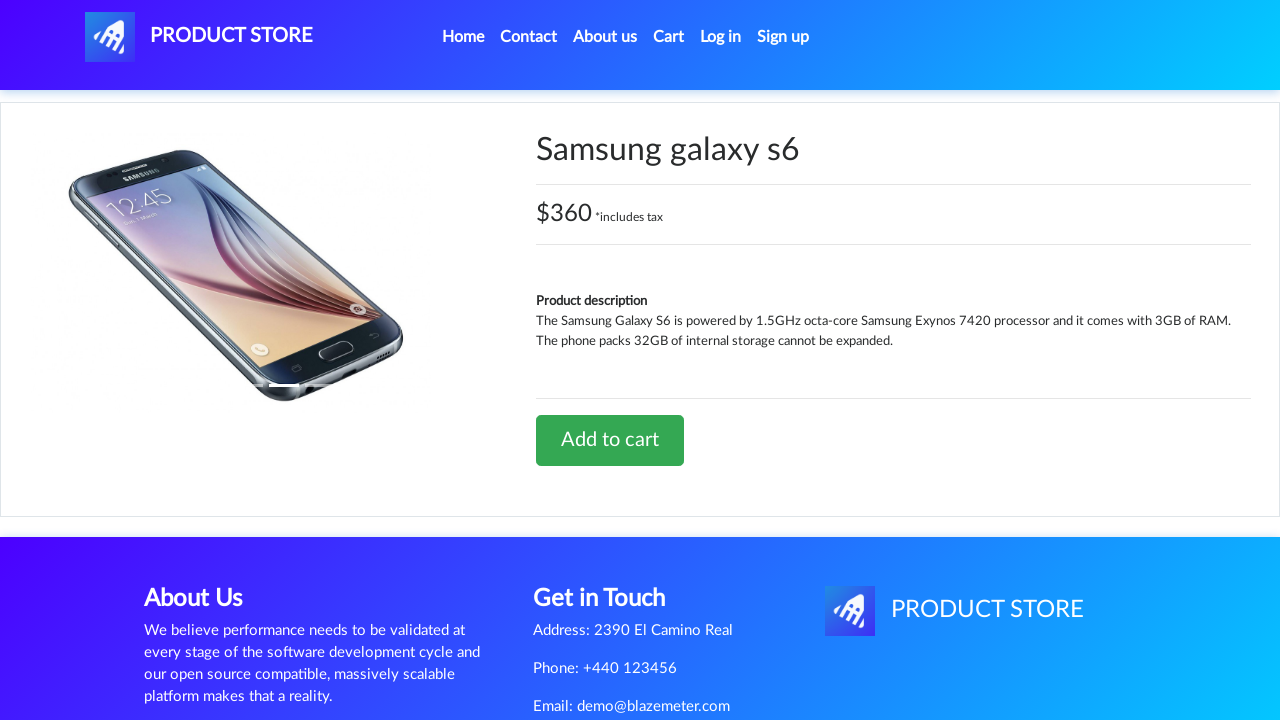

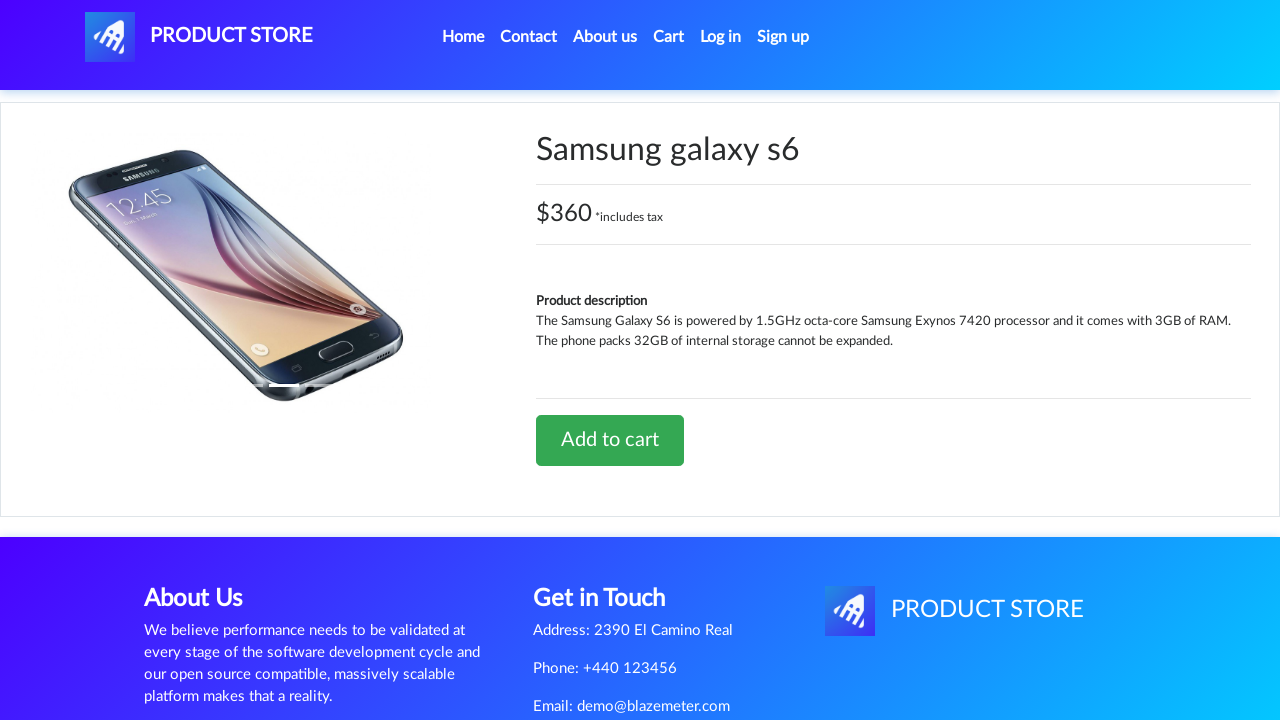